Tests double-click functionality on a button element

Starting URL: https://testautomationpractice.blogspot.com/

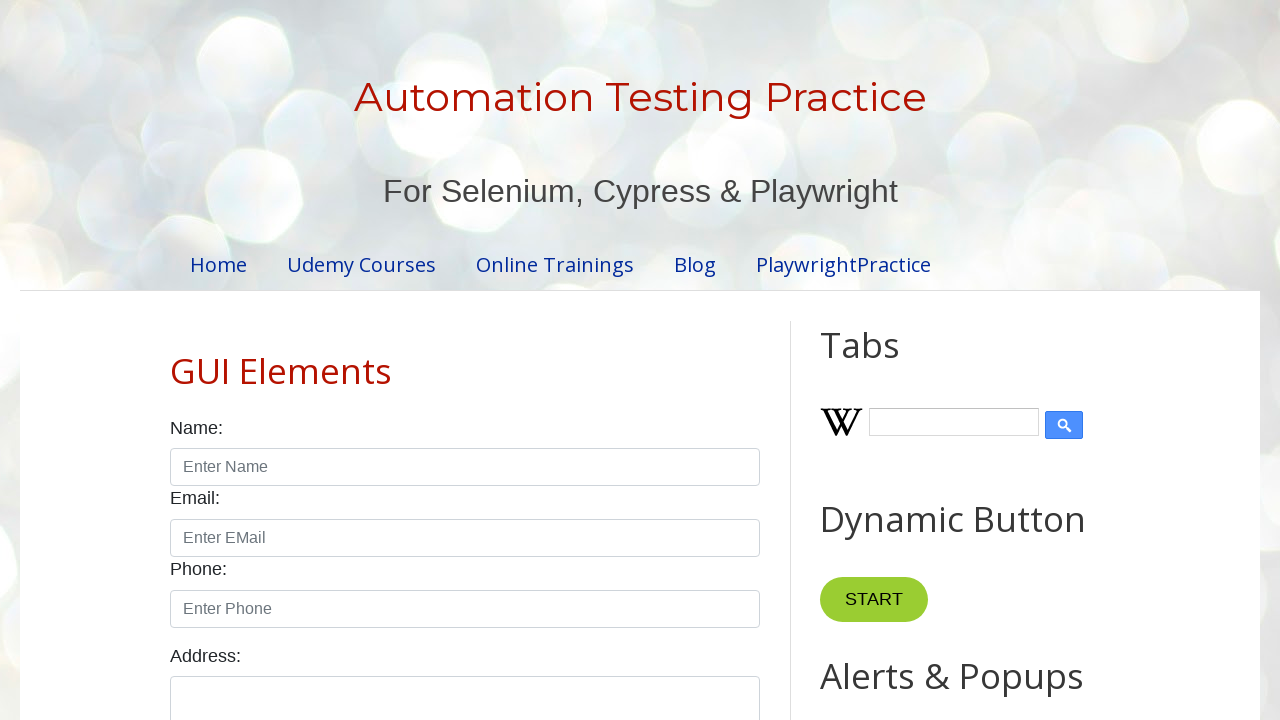

Navigated to test automation practice website
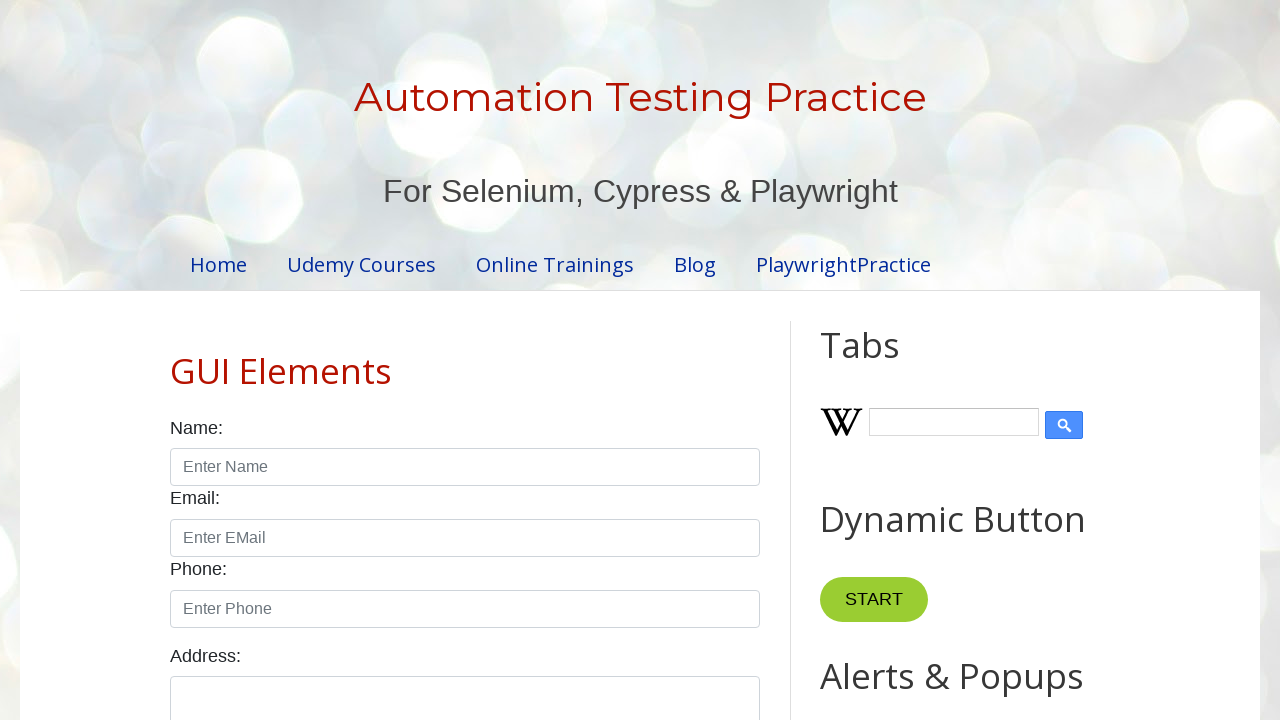

Double-clicked on button element at (885, 360) on xpath=//*[@id='HTML10']/div[1]/button
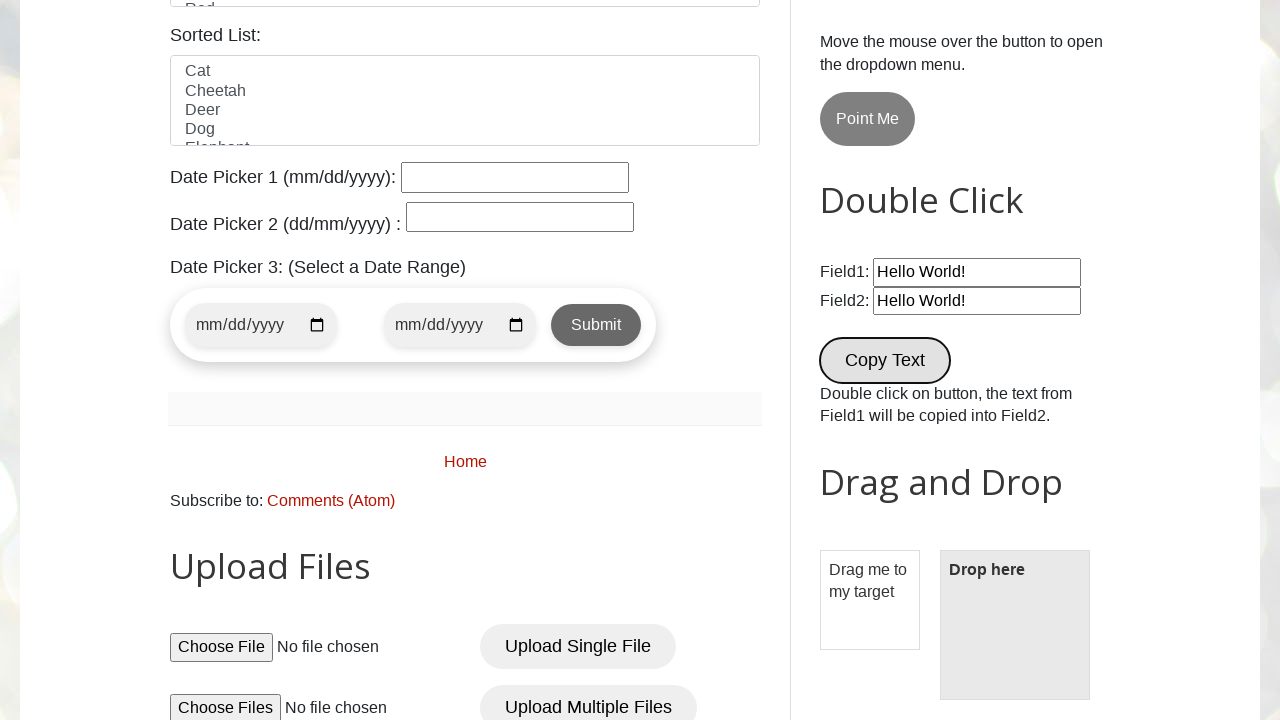

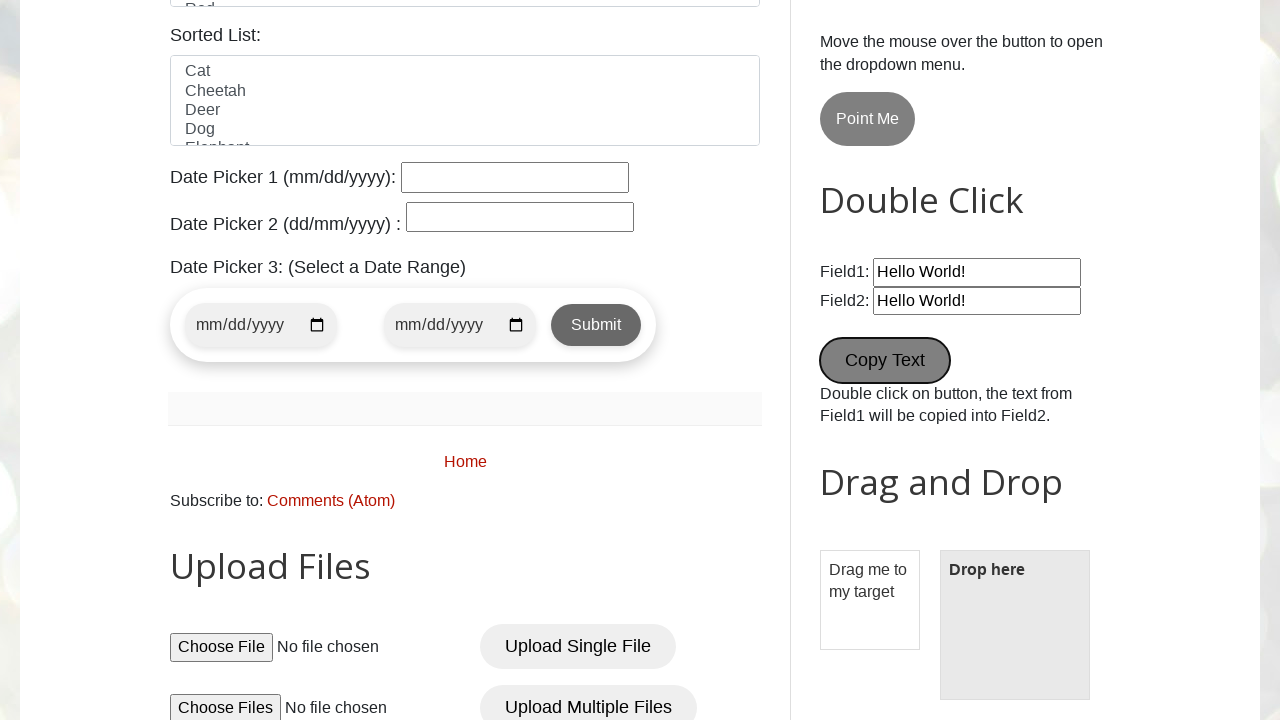